Verifies that the CATEGORIES text is displayed on the homepage

Starting URL: https://www.demoblaze.com/

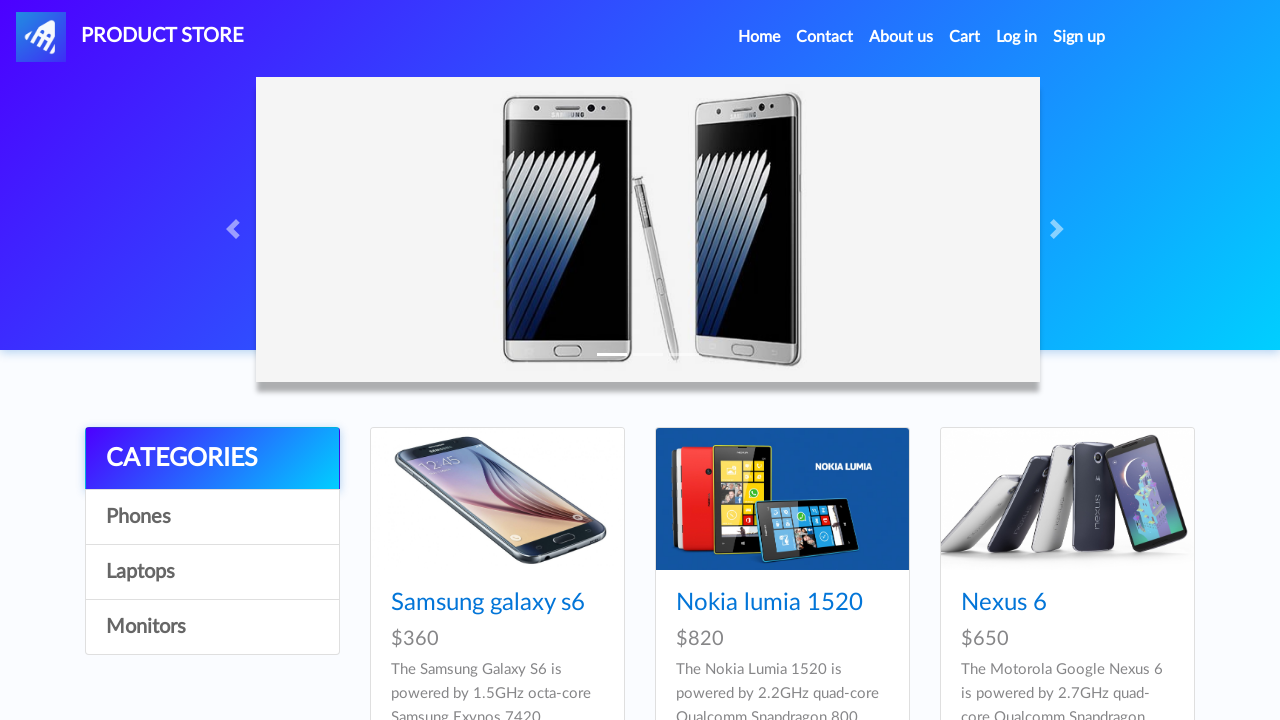

Waited for page to load with networkidle state
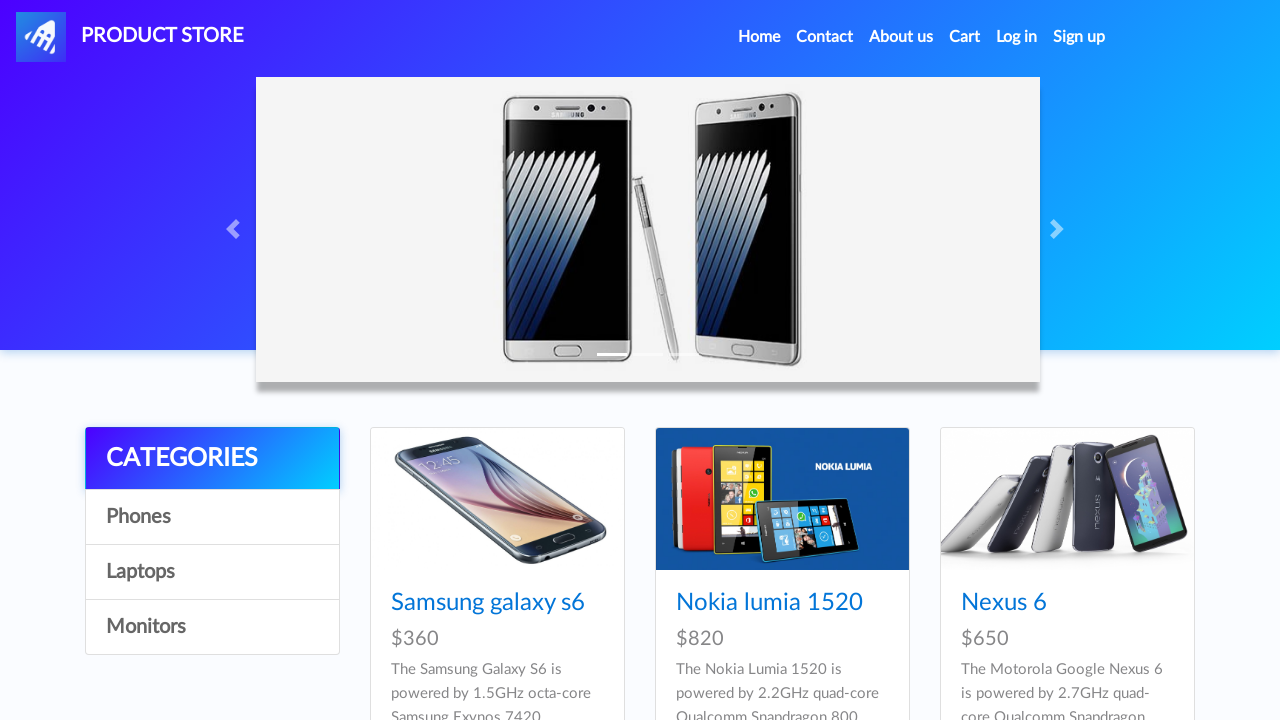

CATEGORIES text is displayed on the homepage
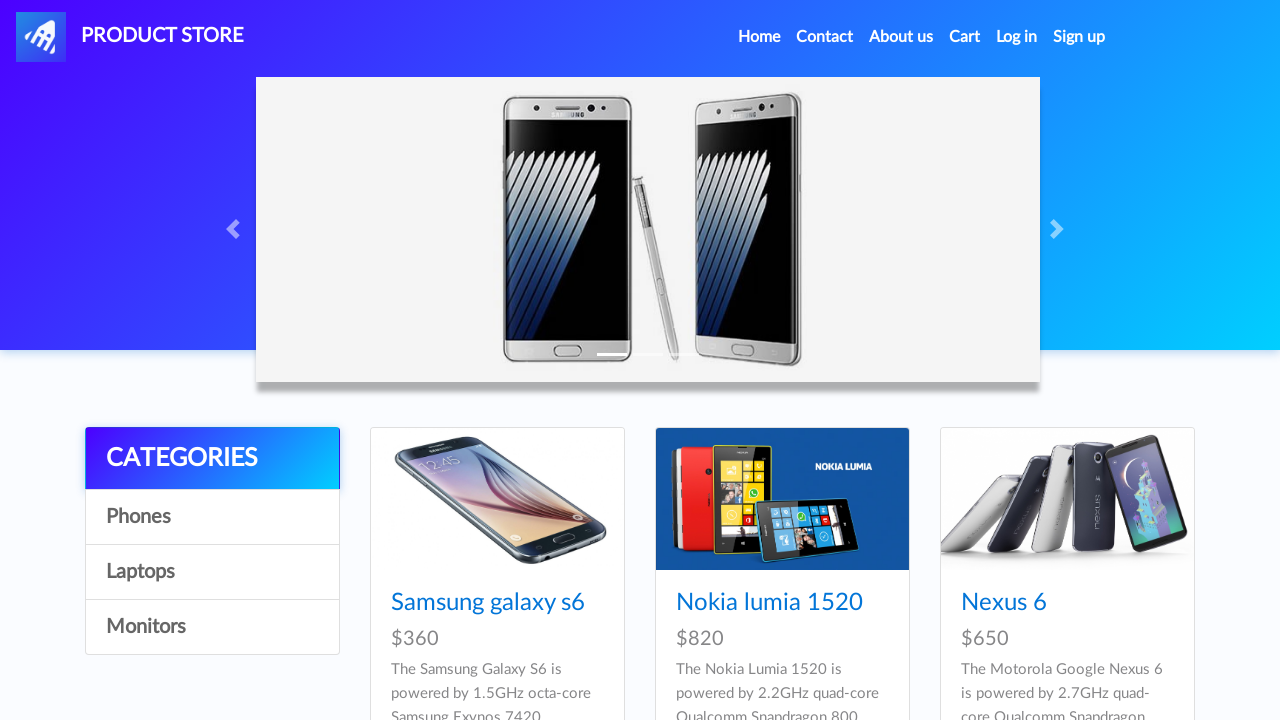

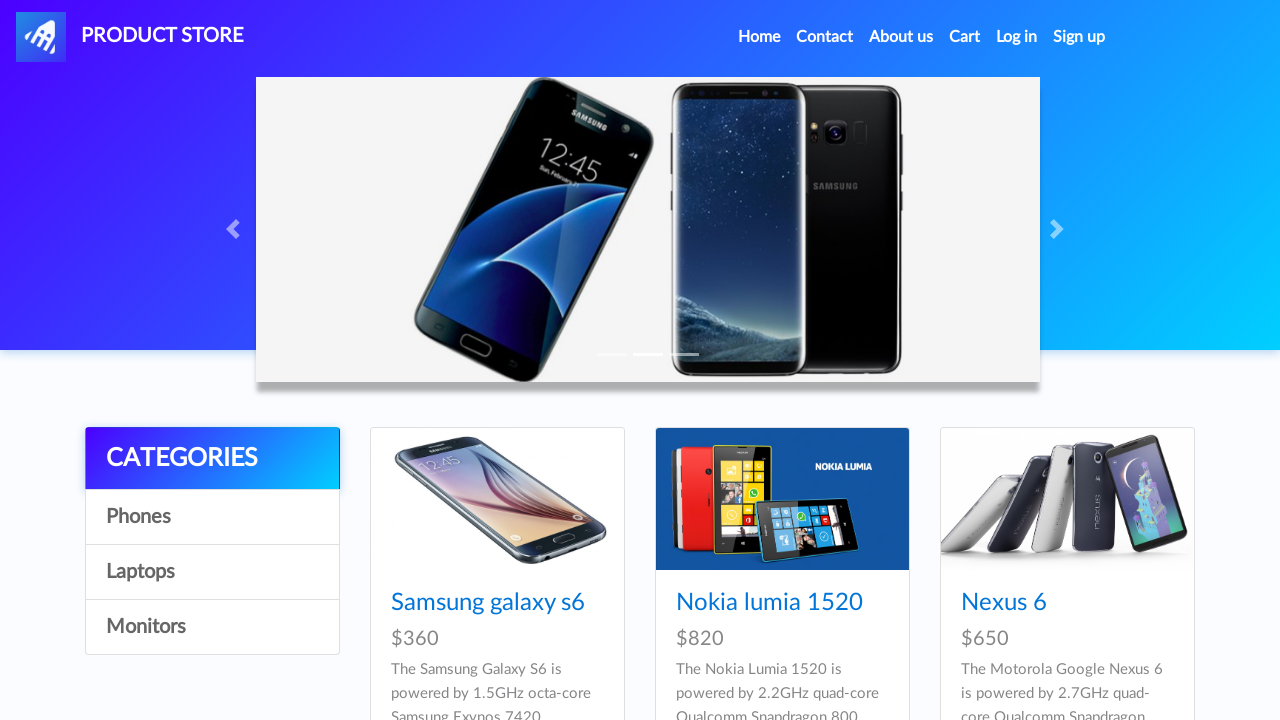